Tests different button click types including double-click, right-click (context click), and regular click on the buttons page

Starting URL: https://demoqa.com/buttons

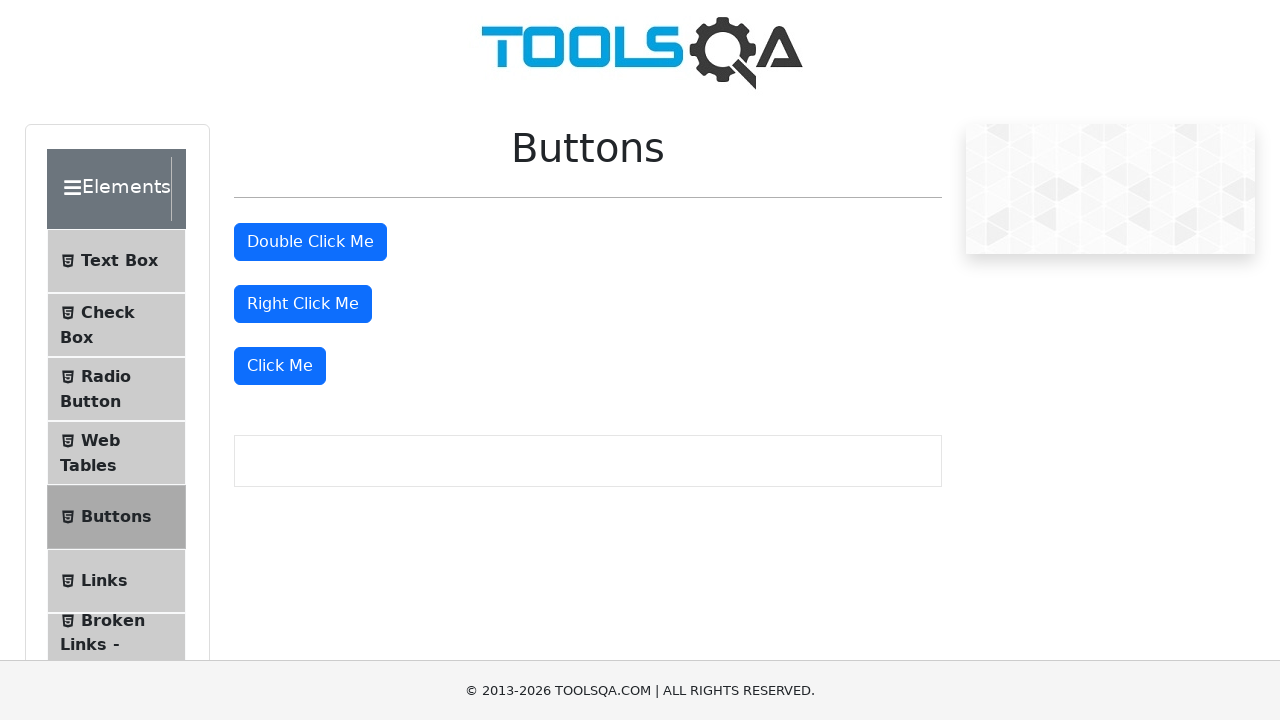

Navigated to buttons demo page
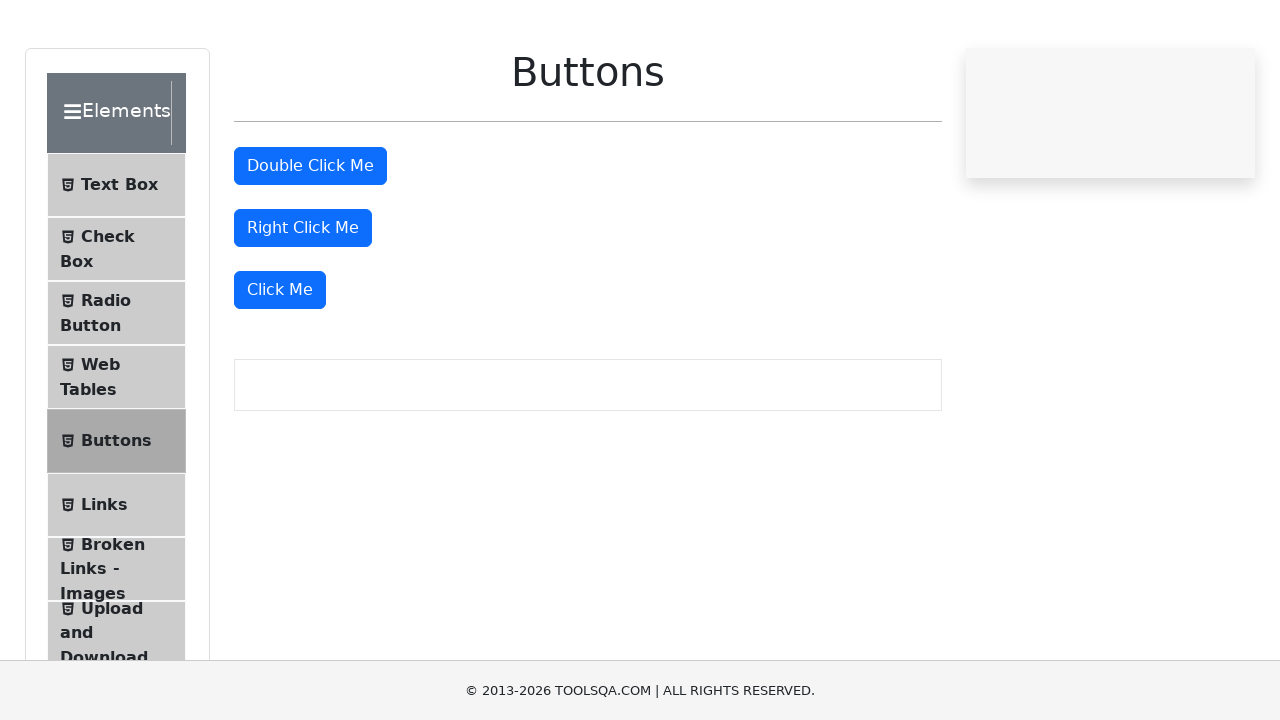

Retrieved all button elements from the page
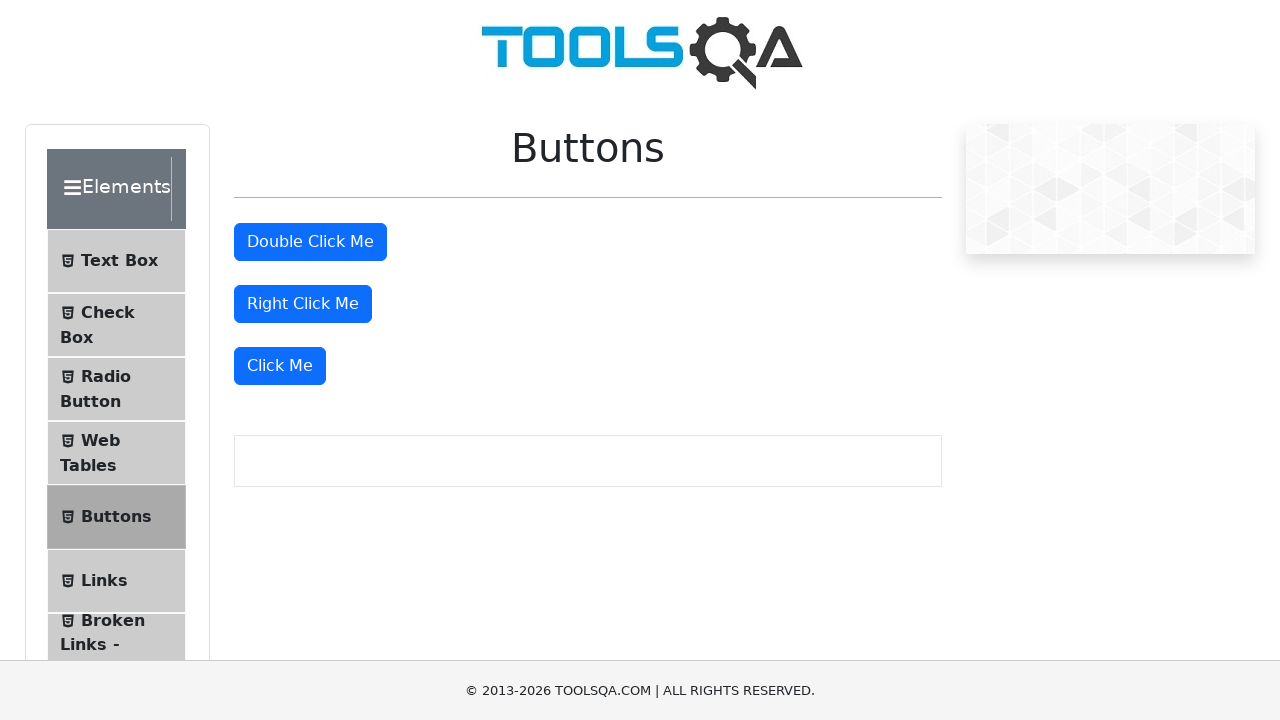

Double-clicked the first action button at (310, 242) on button >> nth=1
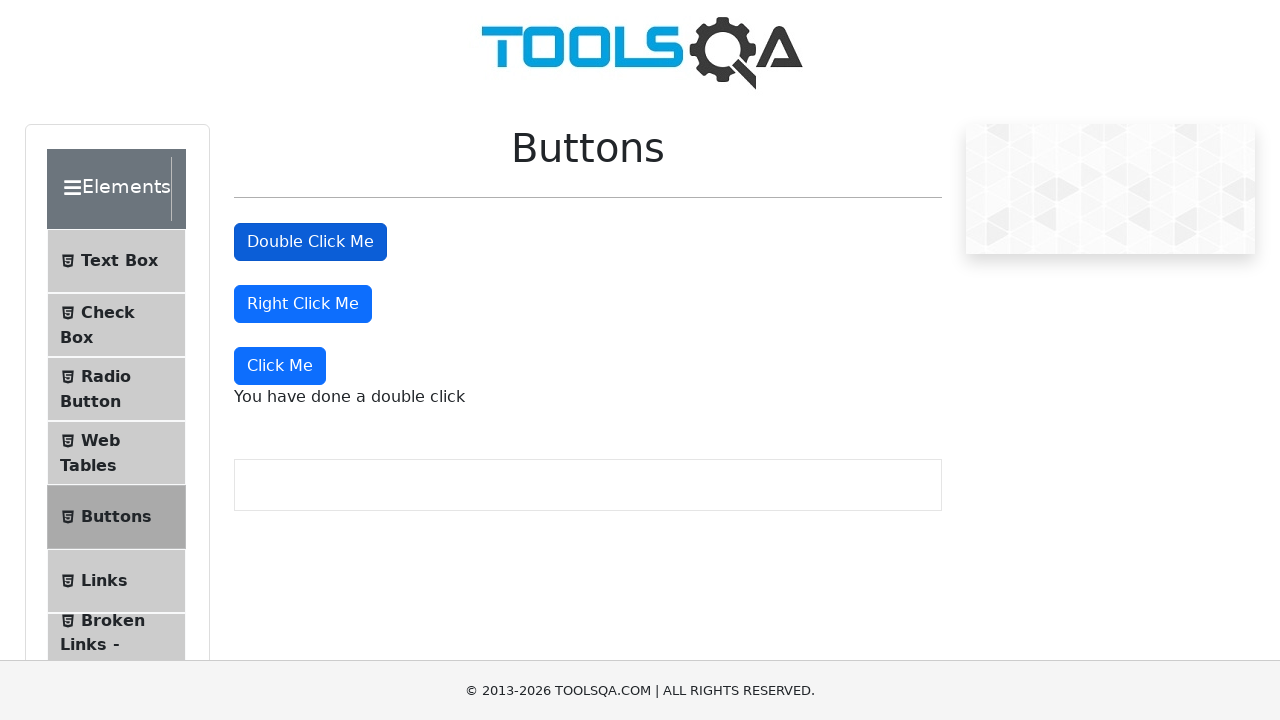

Right-clicked the second action button to open context menu at (303, 304) on button >> nth=2
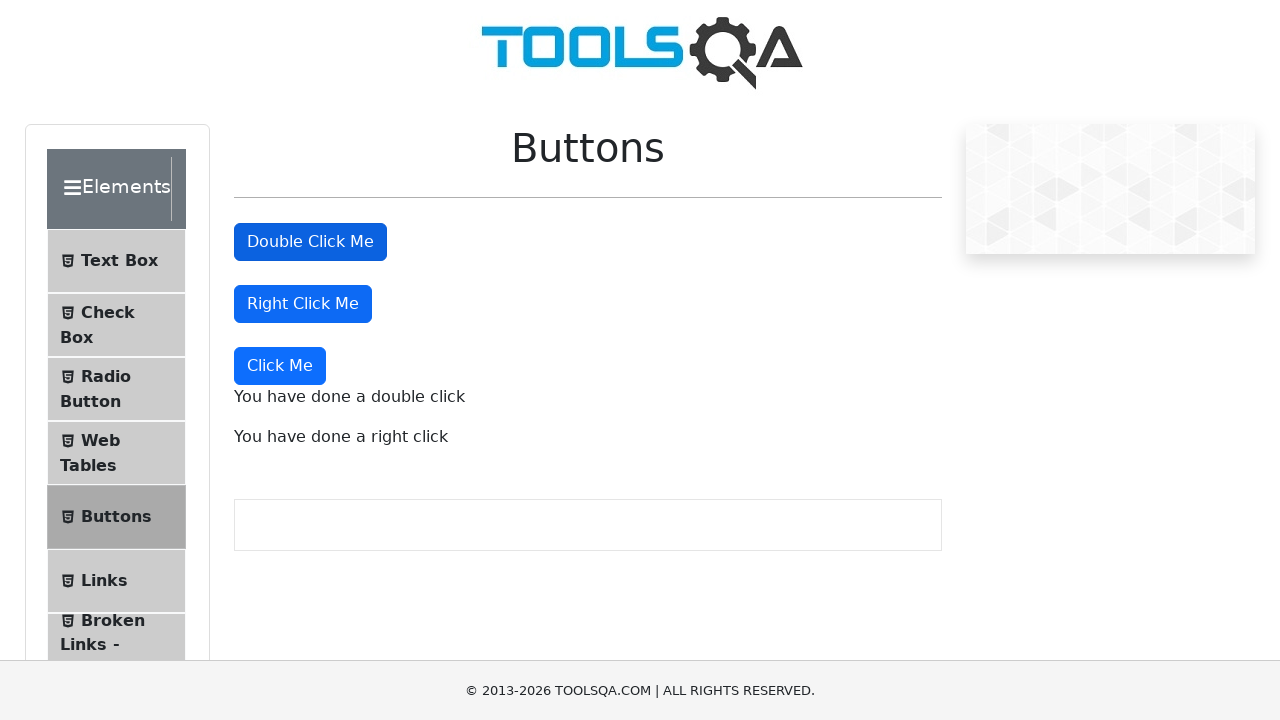

Clicked the third action button at (280, 366) on button >> nth=3
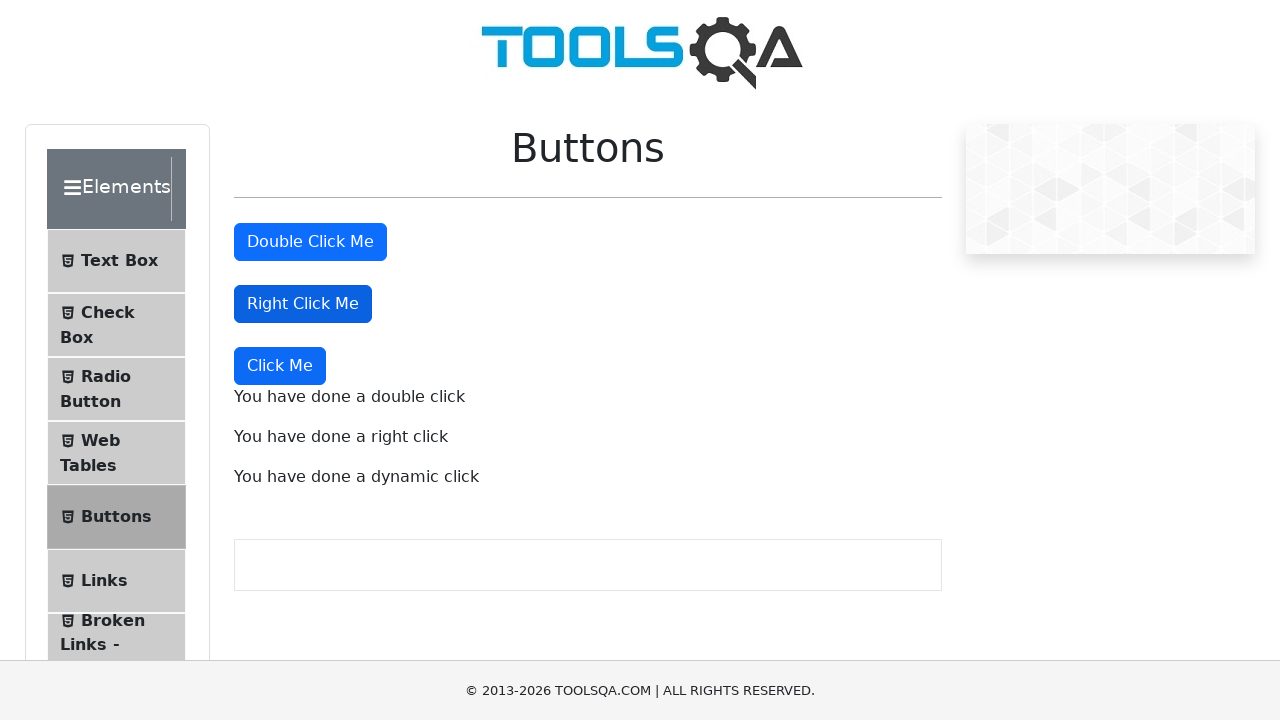

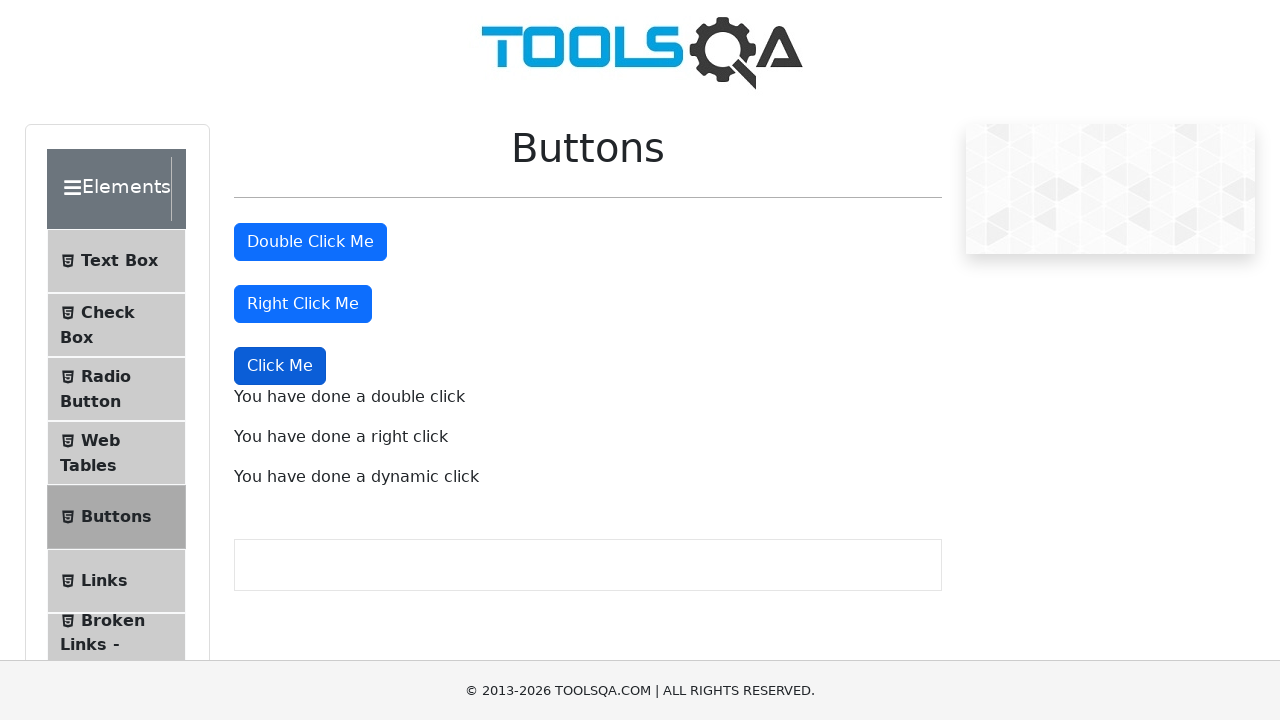